Tests dropdown selection functionality on a registration form by selecting a skill from the dropdown menu

Starting URL: https://demo.automationtesting.in/Register.html

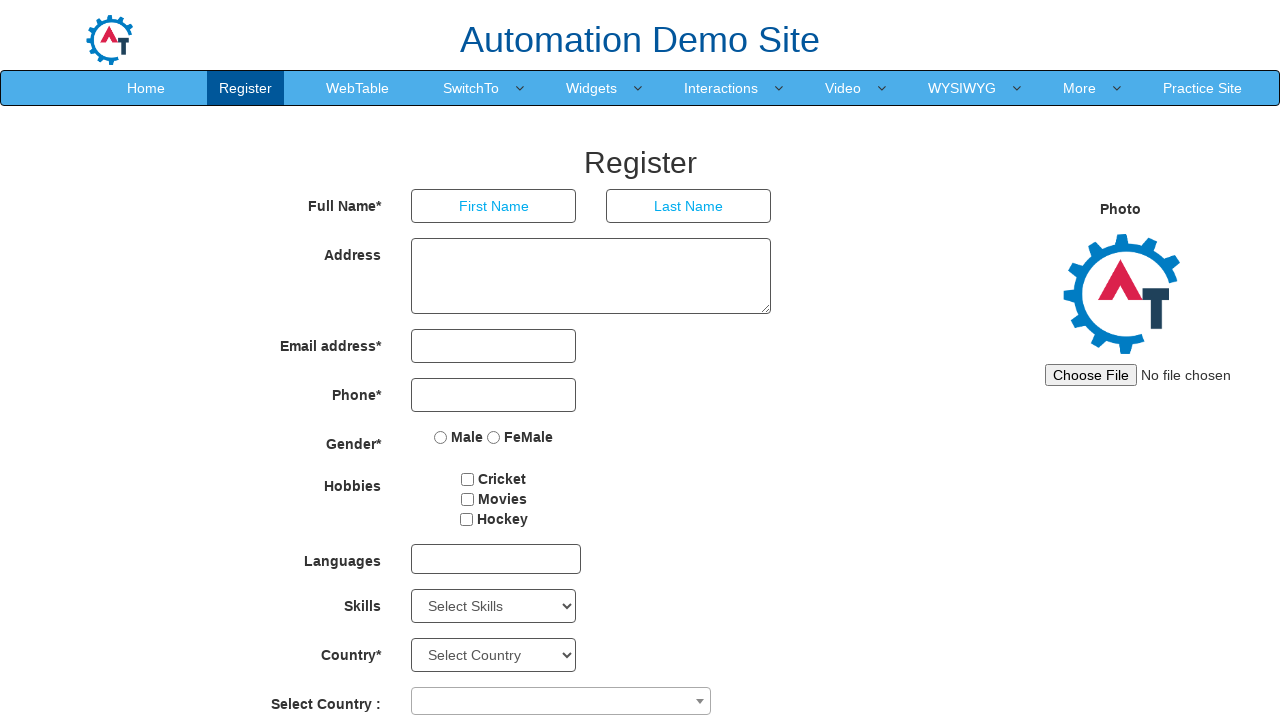

Selected 'C++' from the Skills dropdown menu on #Skills
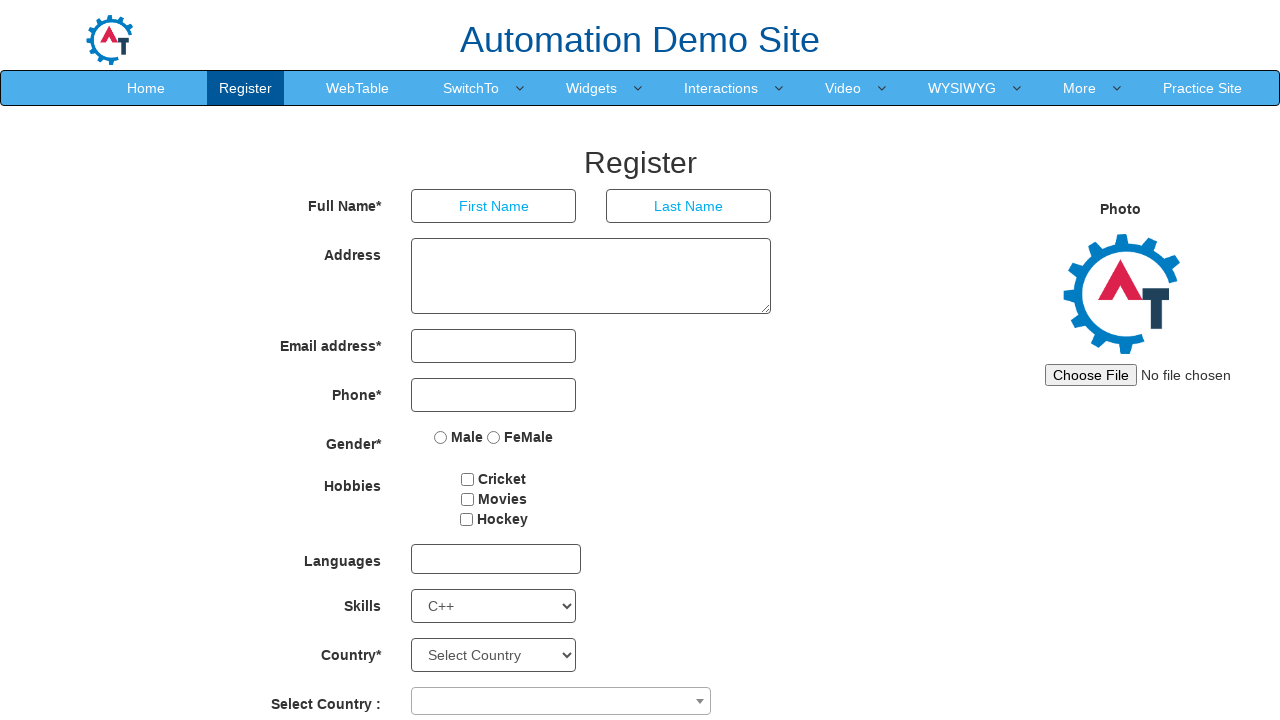

Scrolled down 500 pixels to view the dropdown selection
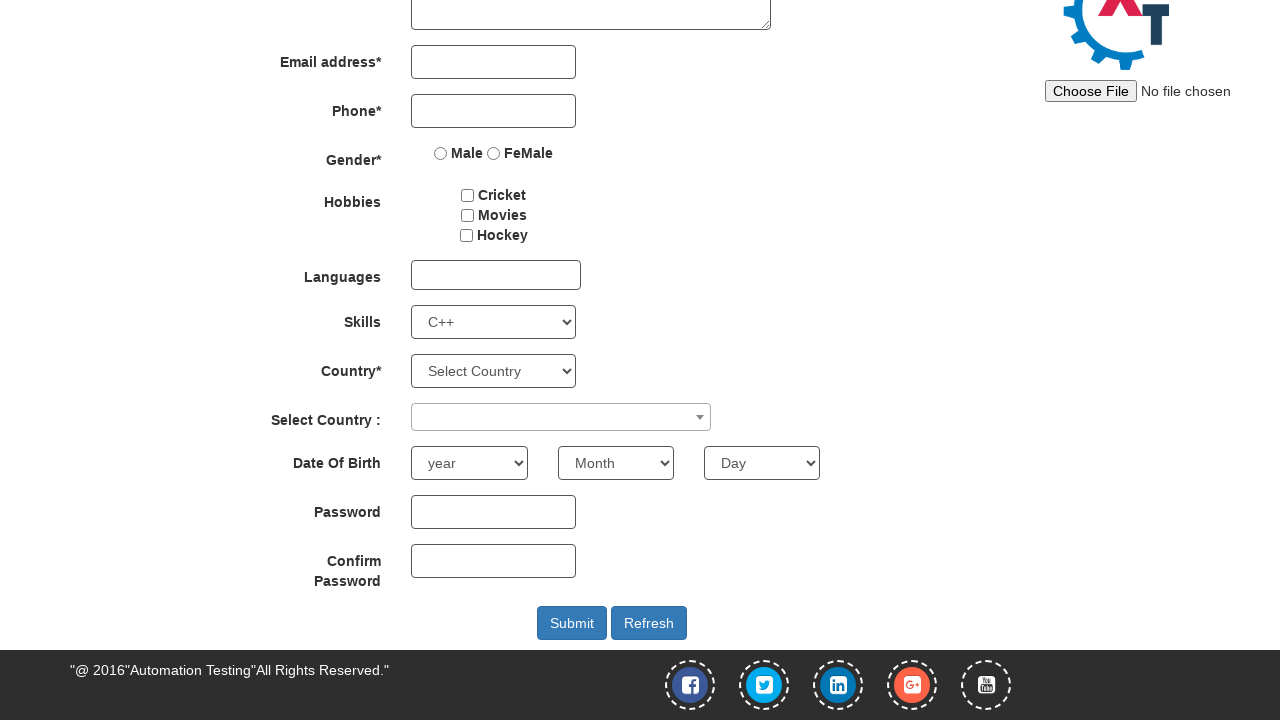

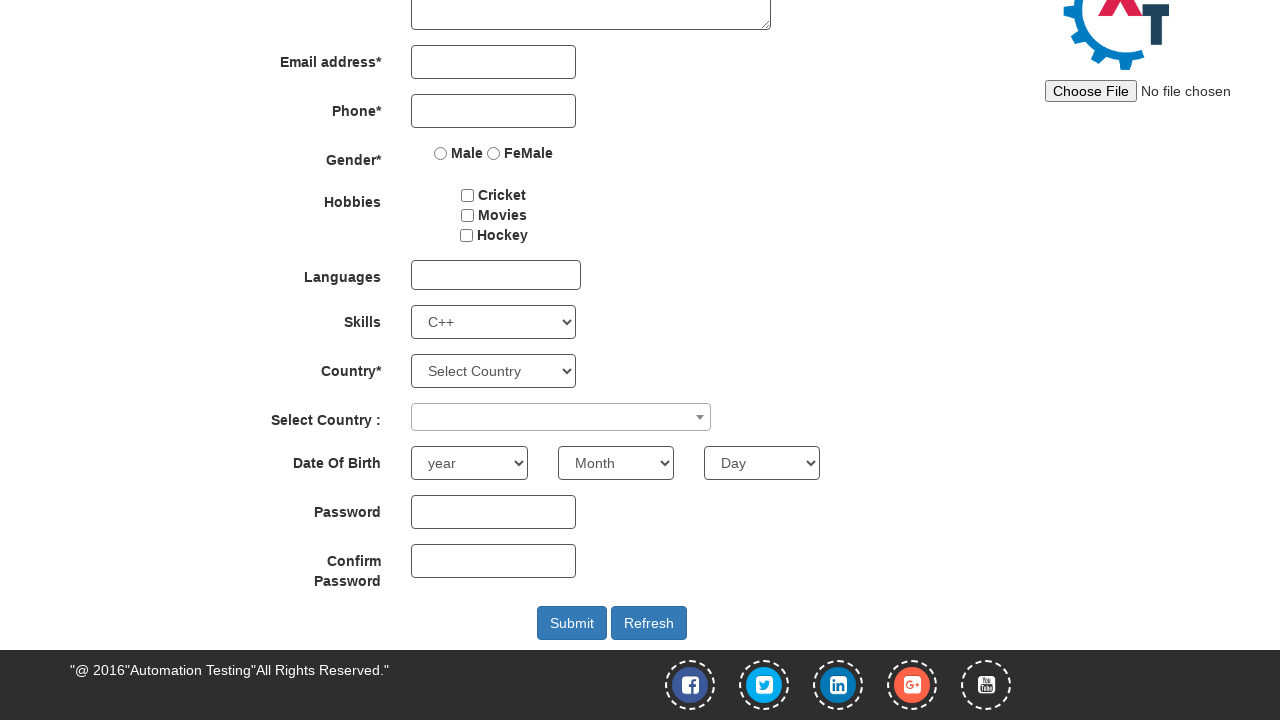